Tests multi-window handling by opening multiple browser windows, switching between them, performing a search in one window, and then returning to the main window

Starting URL: https://qavbox.github.io/demo/links/

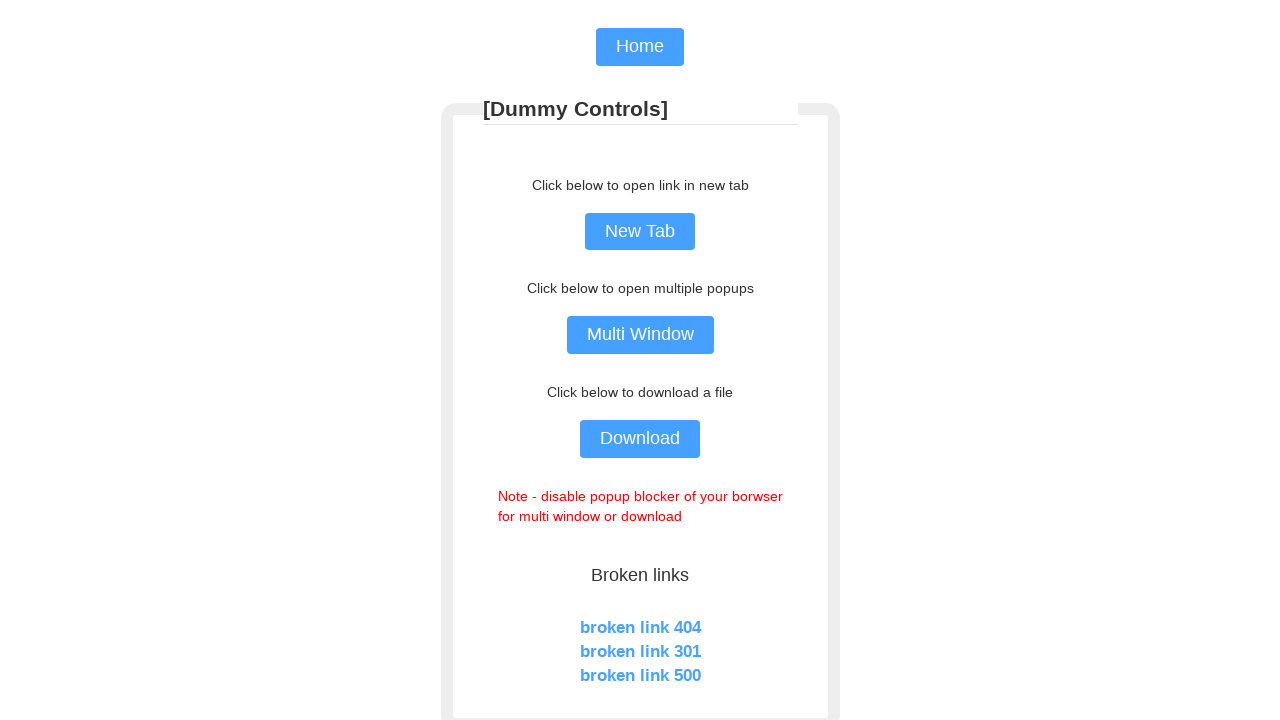

Clicked button to open multiple windows at (640, 335) on input[name='multiple']
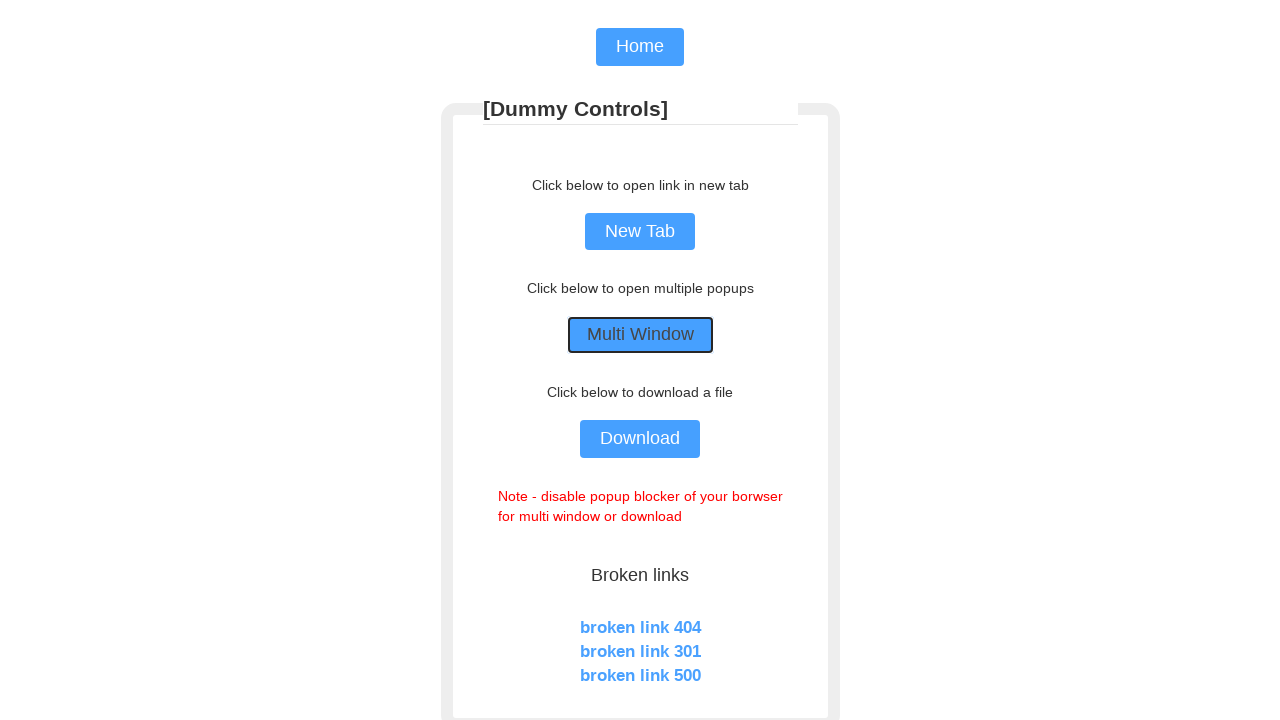

Waited for new windows to open
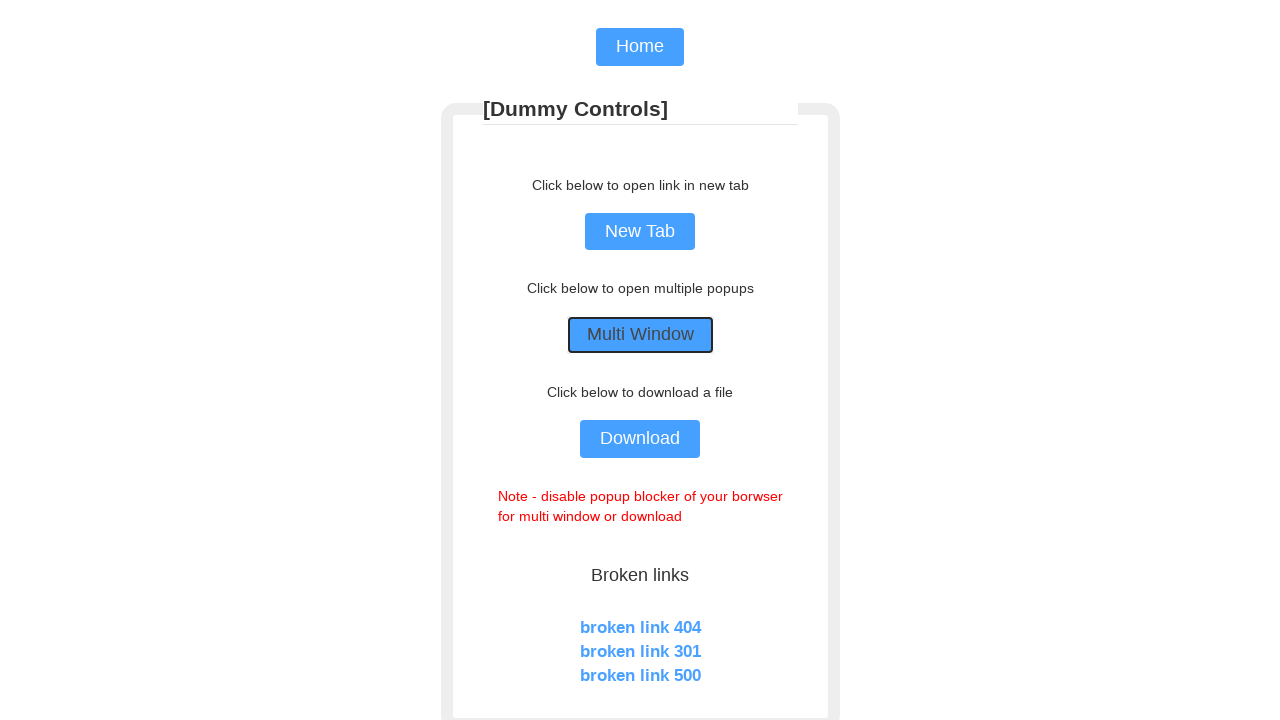

Retrieved all open pages from context
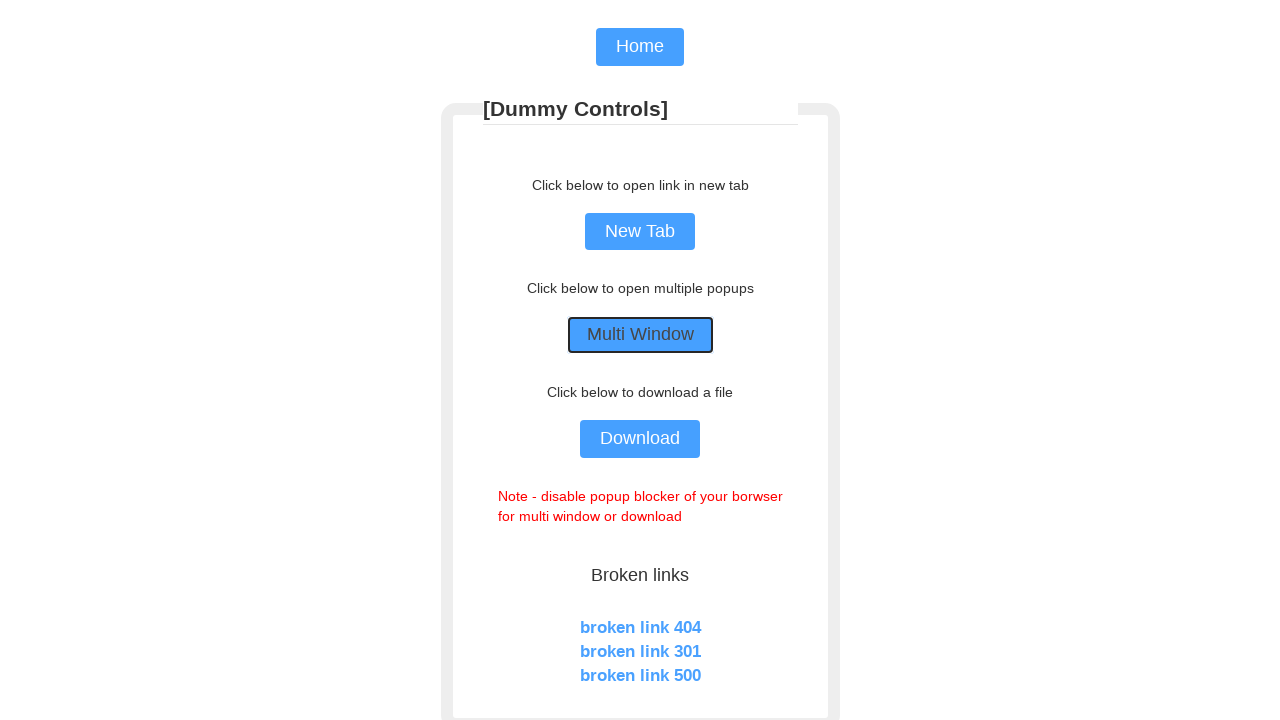

Switched to first child window
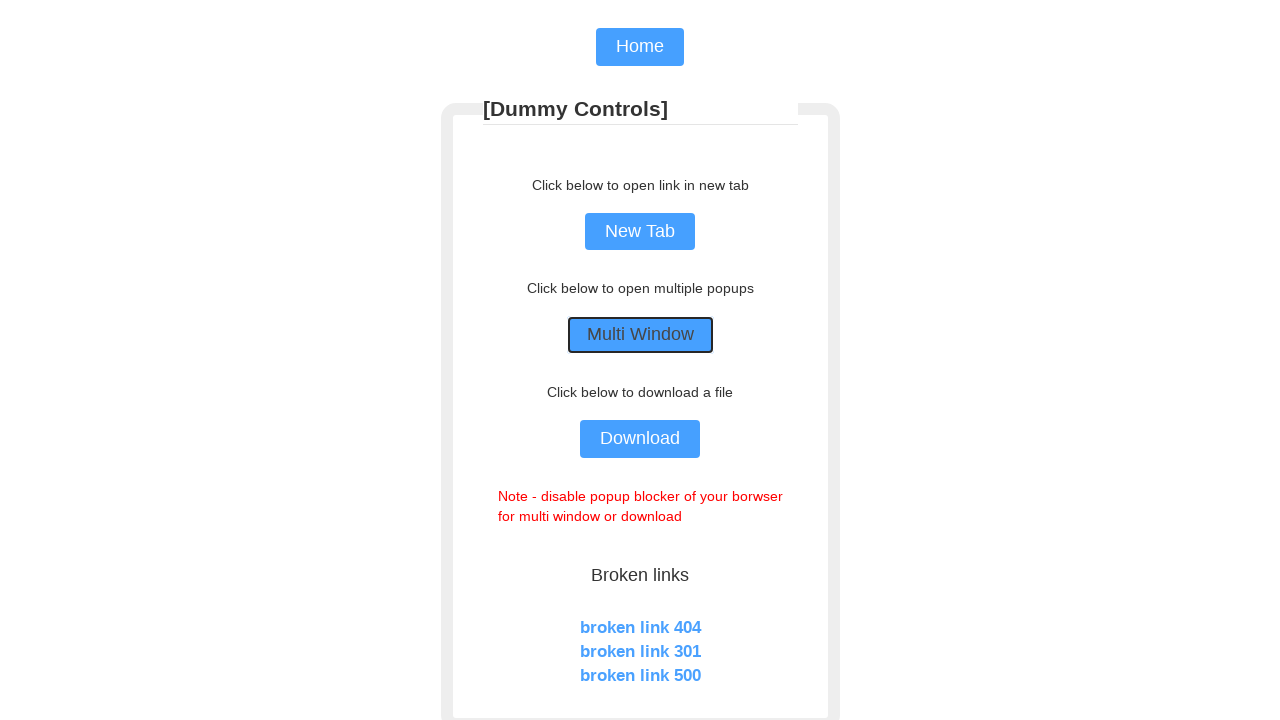

Closed first child window
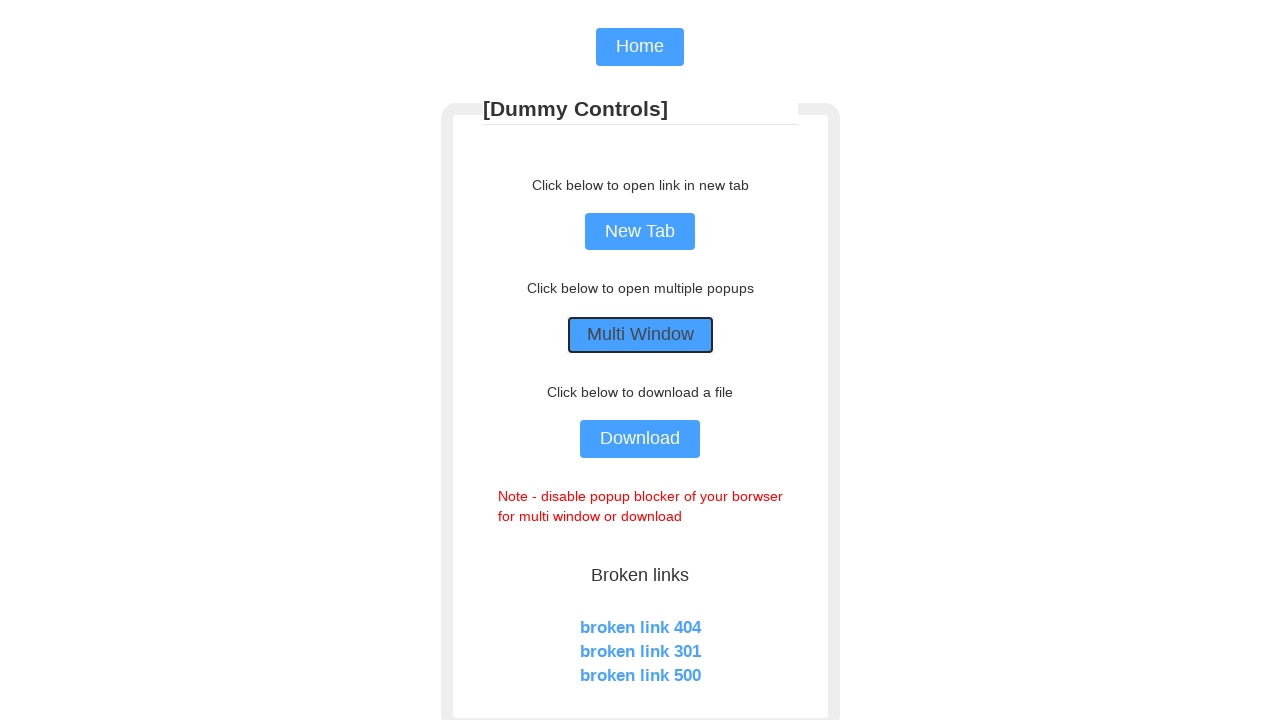

Switched to second child window
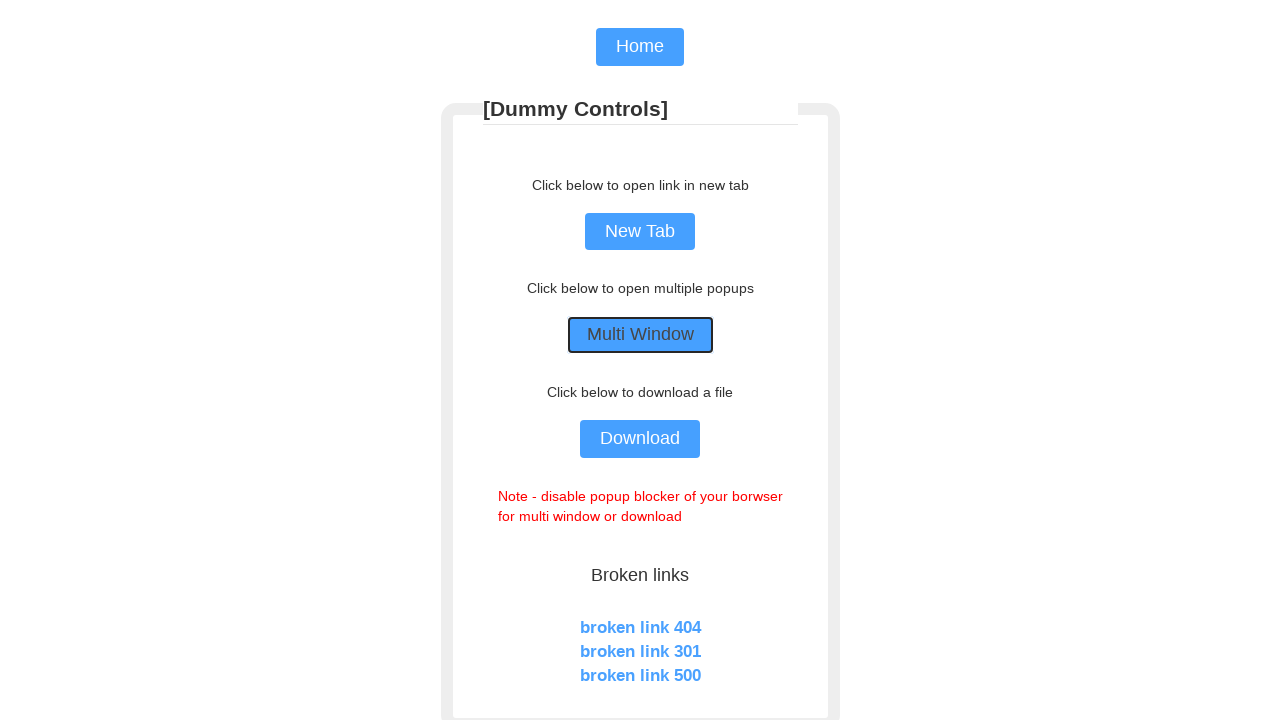

Brought second child window to front
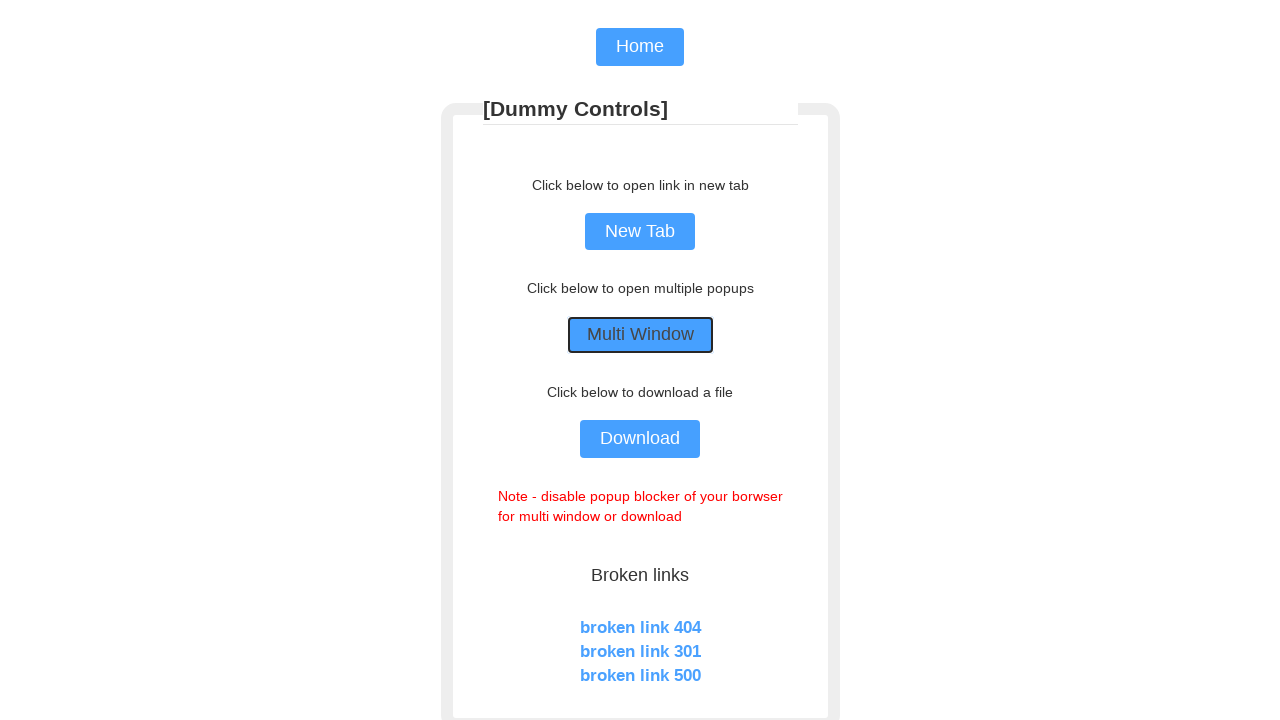

Filled search field with 'Selenium' in second child window on input#the7-search
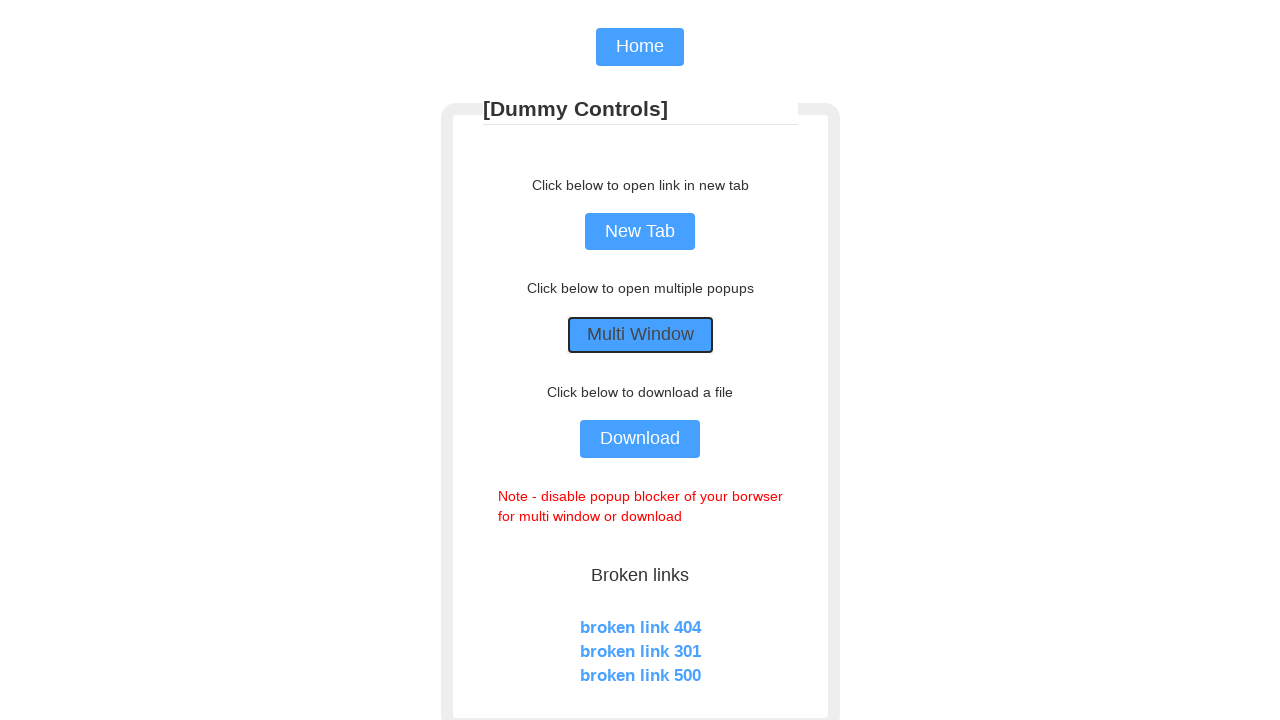

Closed second child window
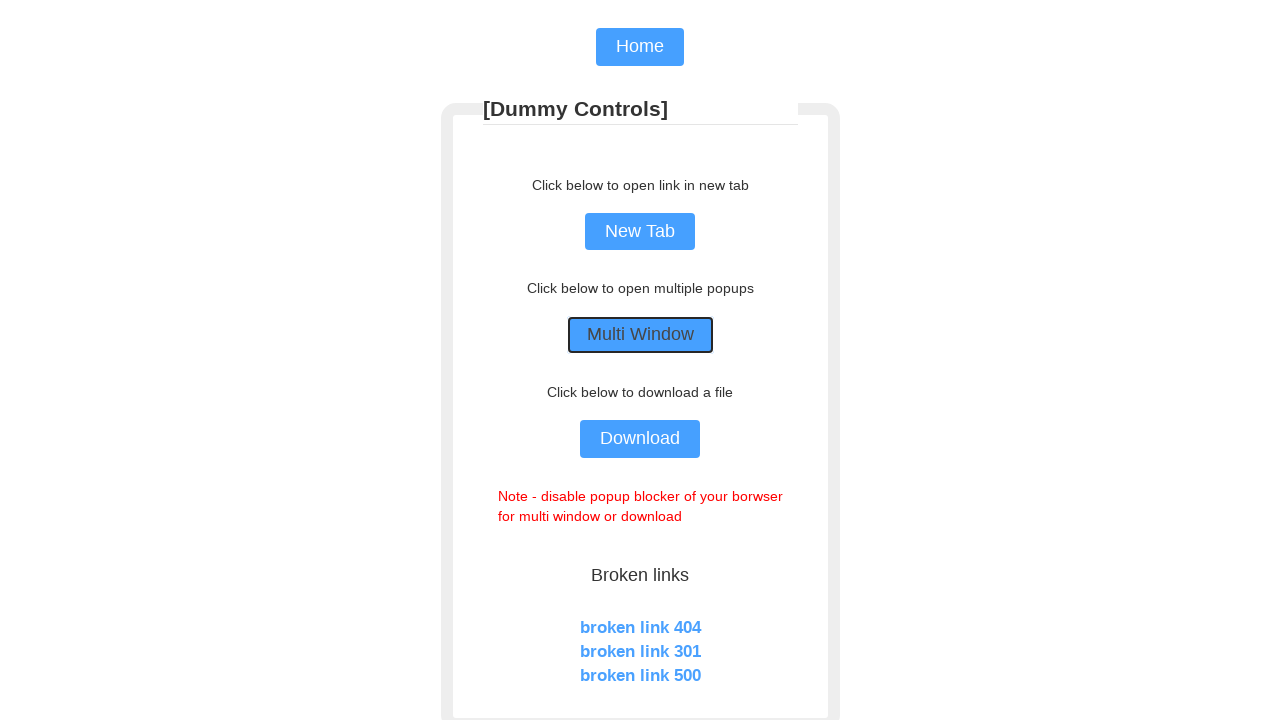

Brought main window to front
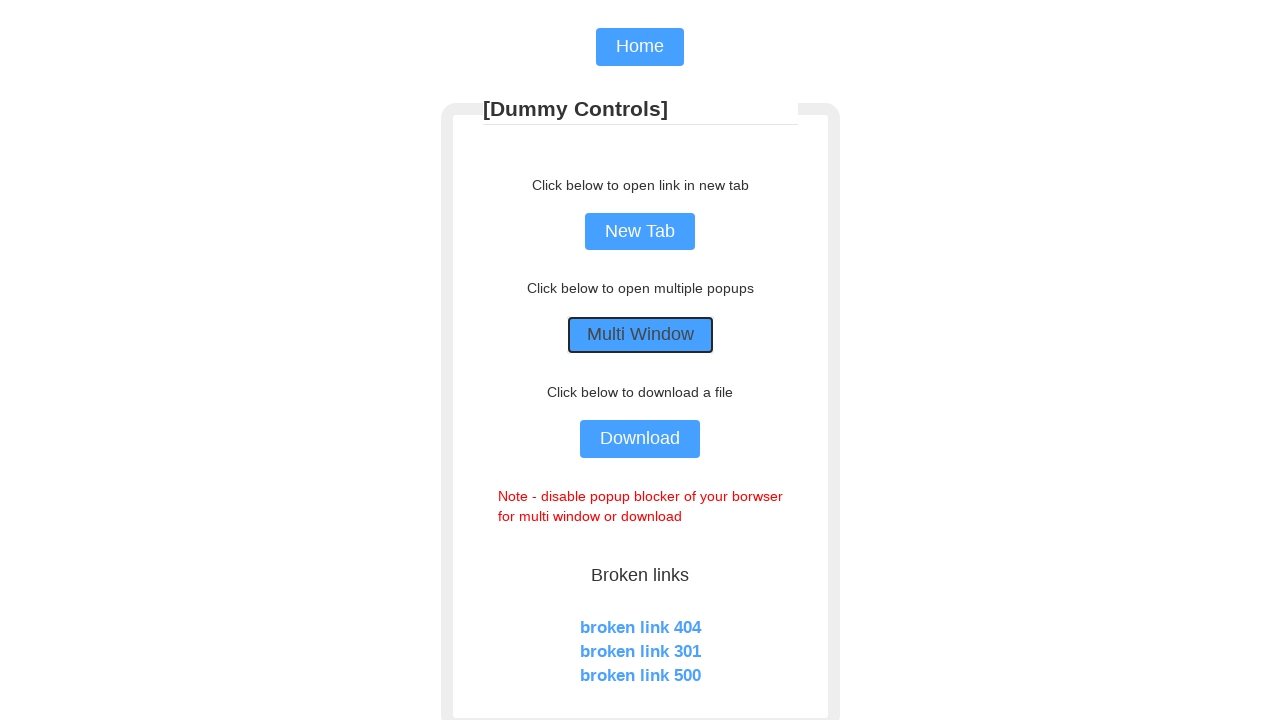

Verified 'in new tab' text is present in main window
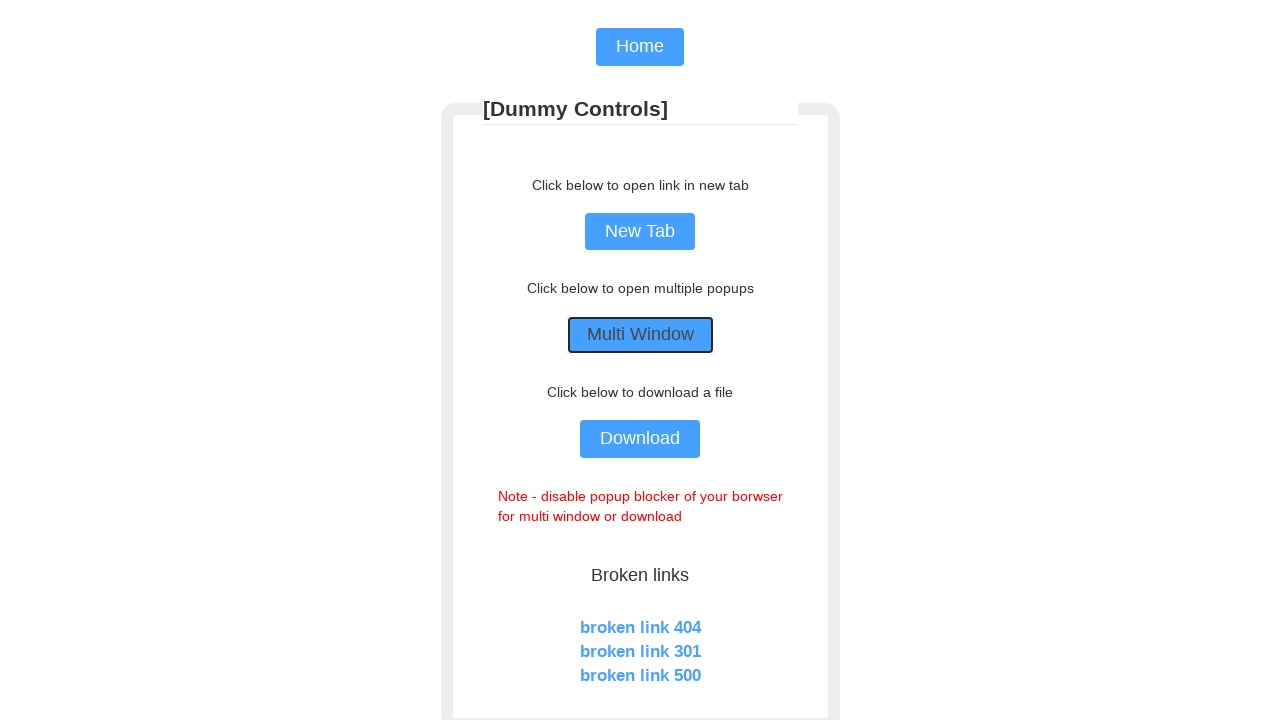

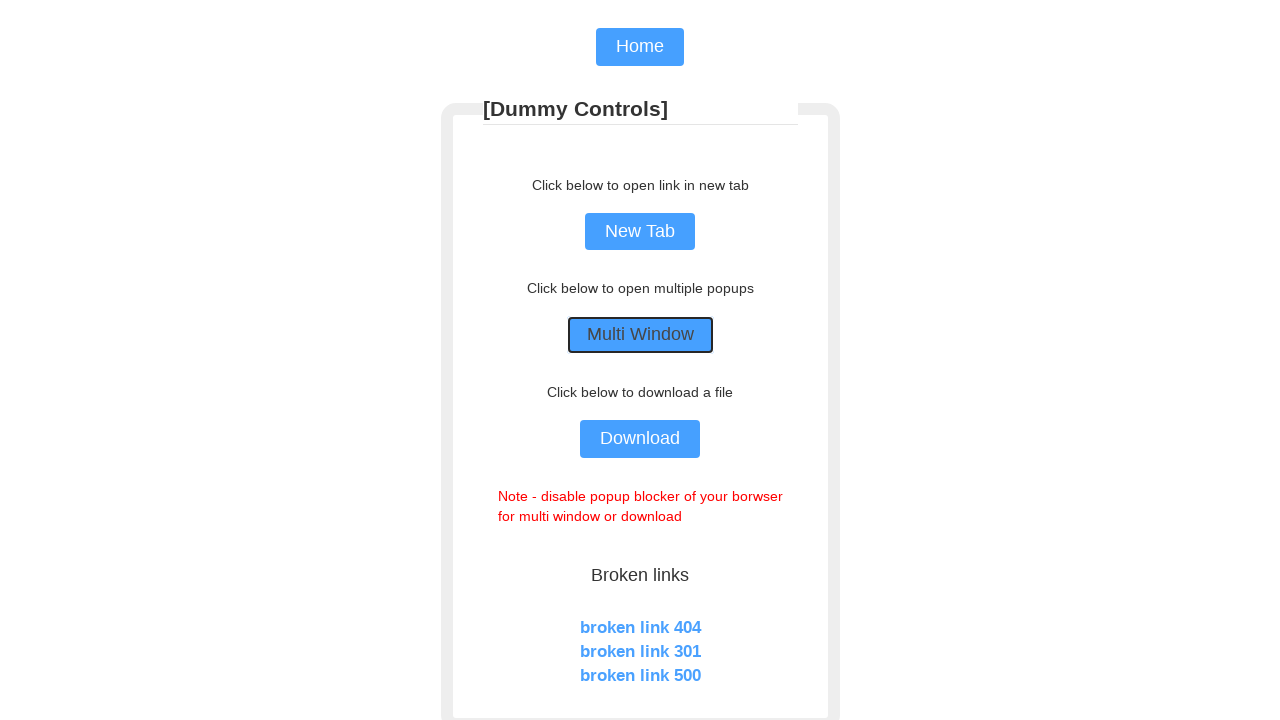